Verifies that an error message is displayed when attempting to login with invalid credentials

Starting URL: https://www.saucedemo.com/

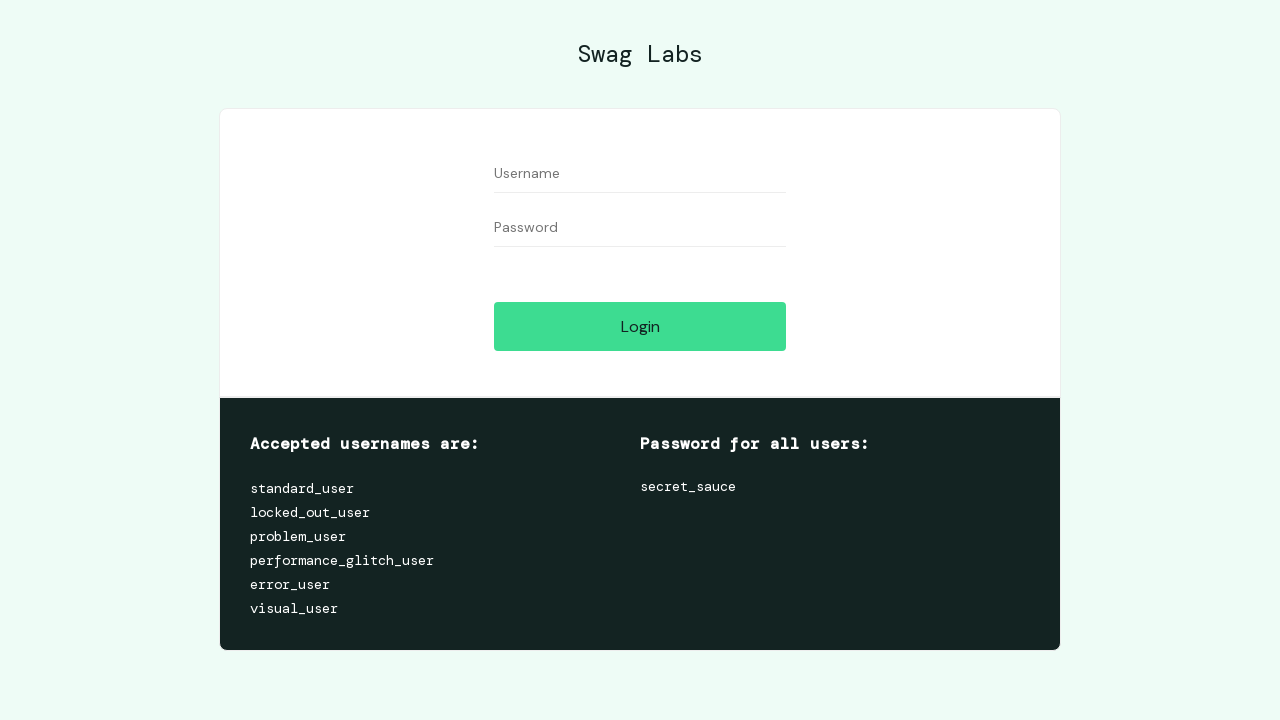

Entered username 'standard_user' in the username field on #user-name
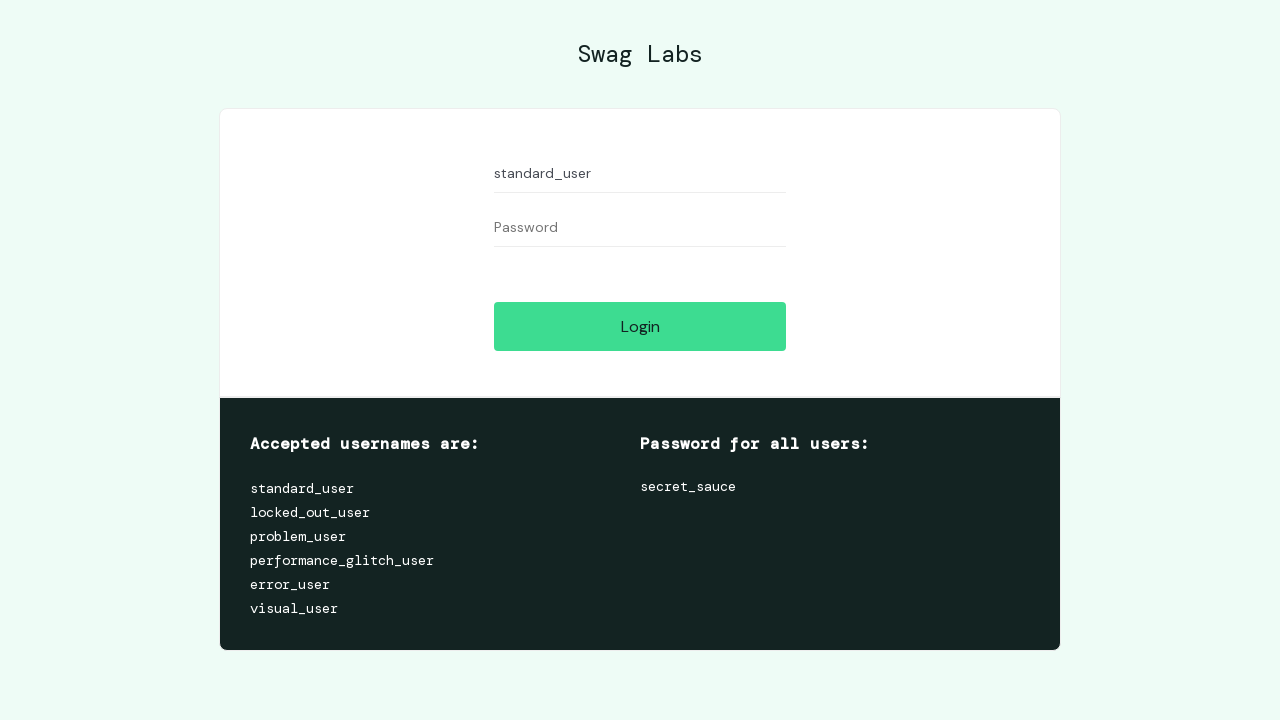

Entered invalid password 'invalidpassword' in the password field on #password
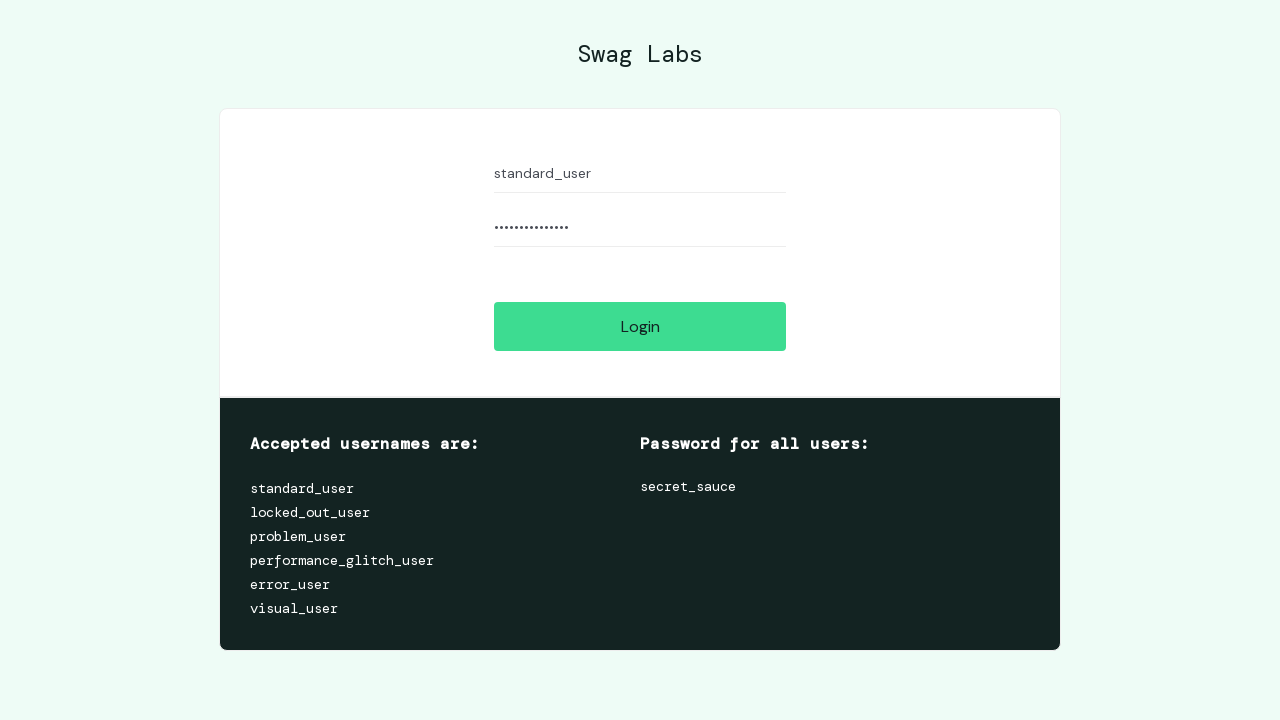

Clicked the login button at (640, 326) on #login-button
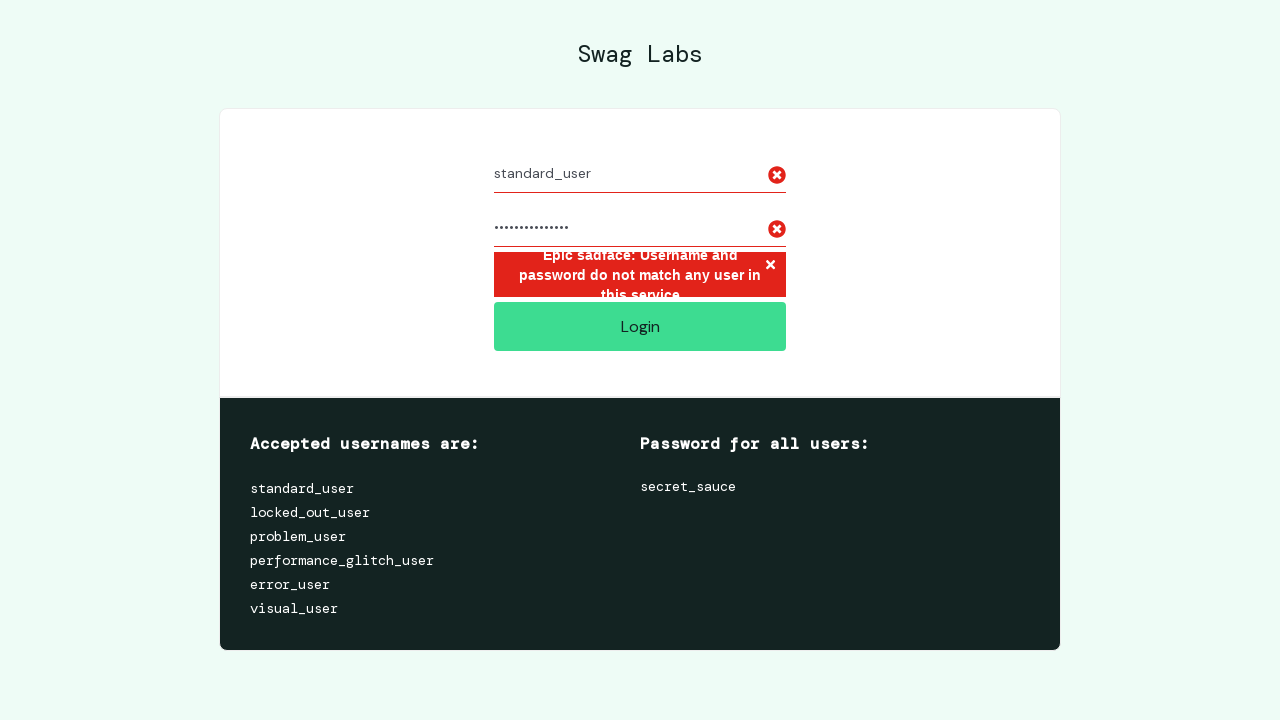

Error message appeared confirming invalid credentials were rejected
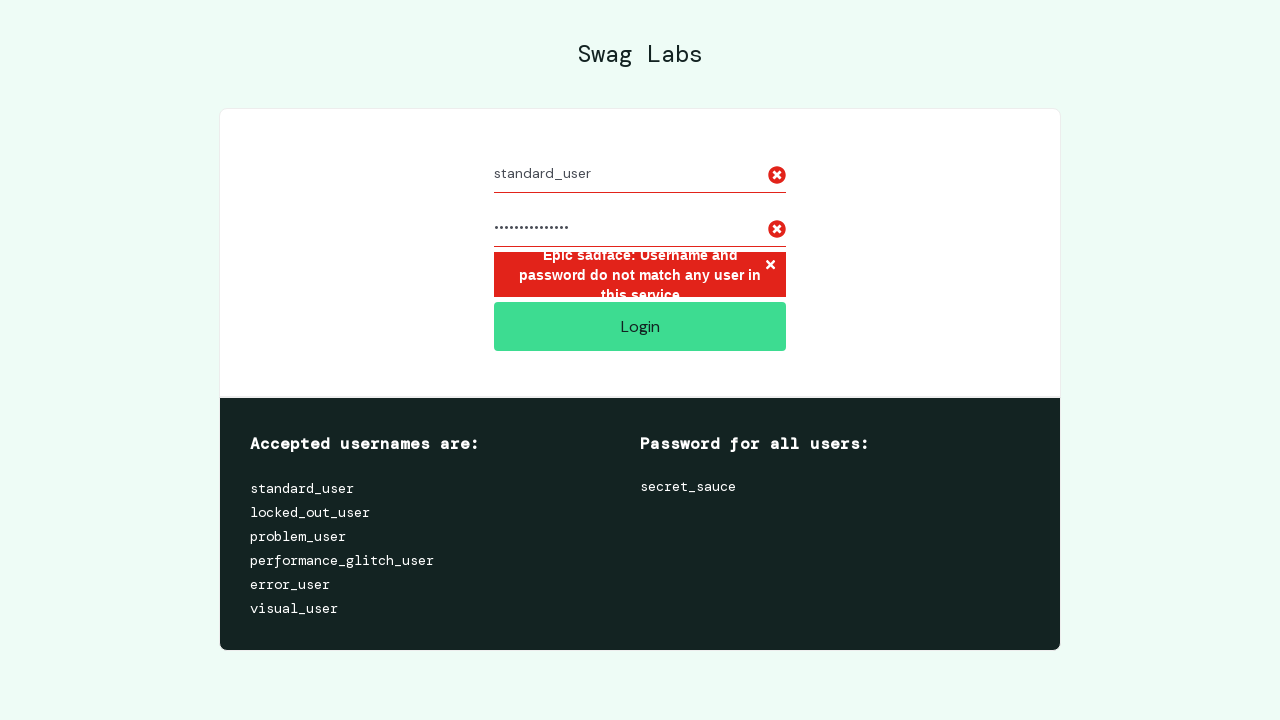

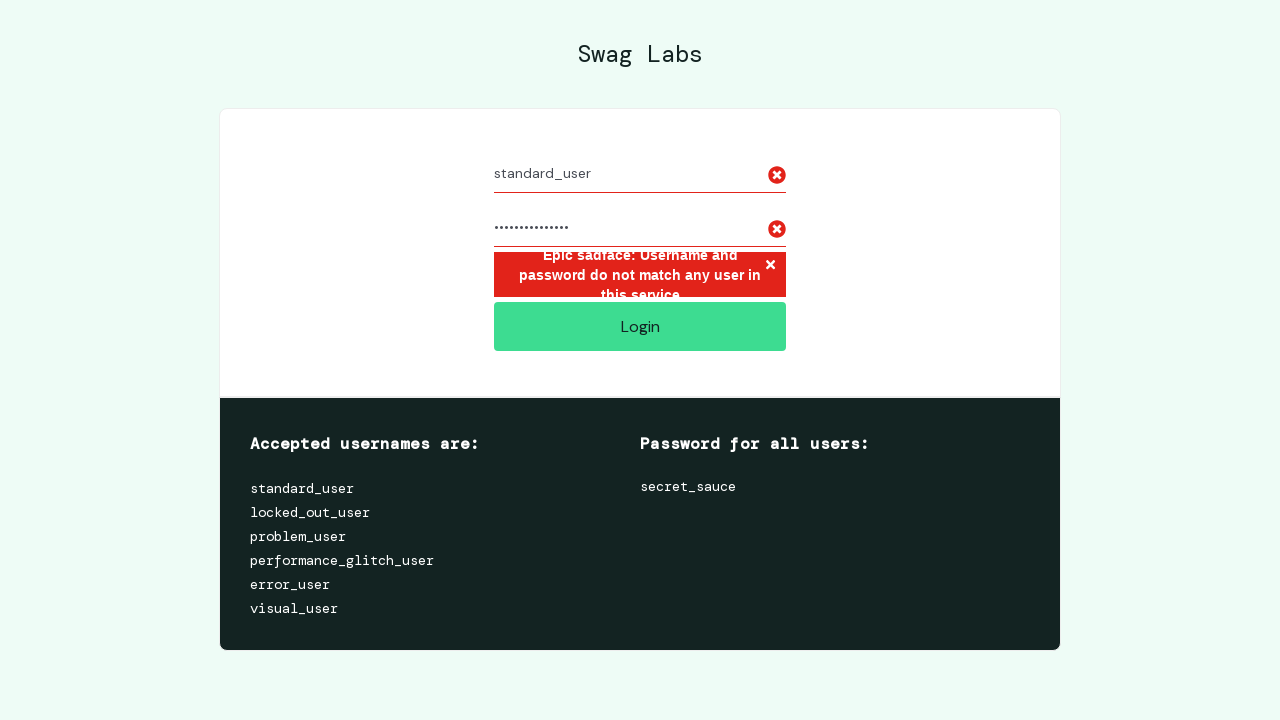